Navigates to GlobalSQA demo site, scrolls down, and performs mouse hover and double click on the Tabs element

Starting URL: https://www.globalsqa.com/demo-site/

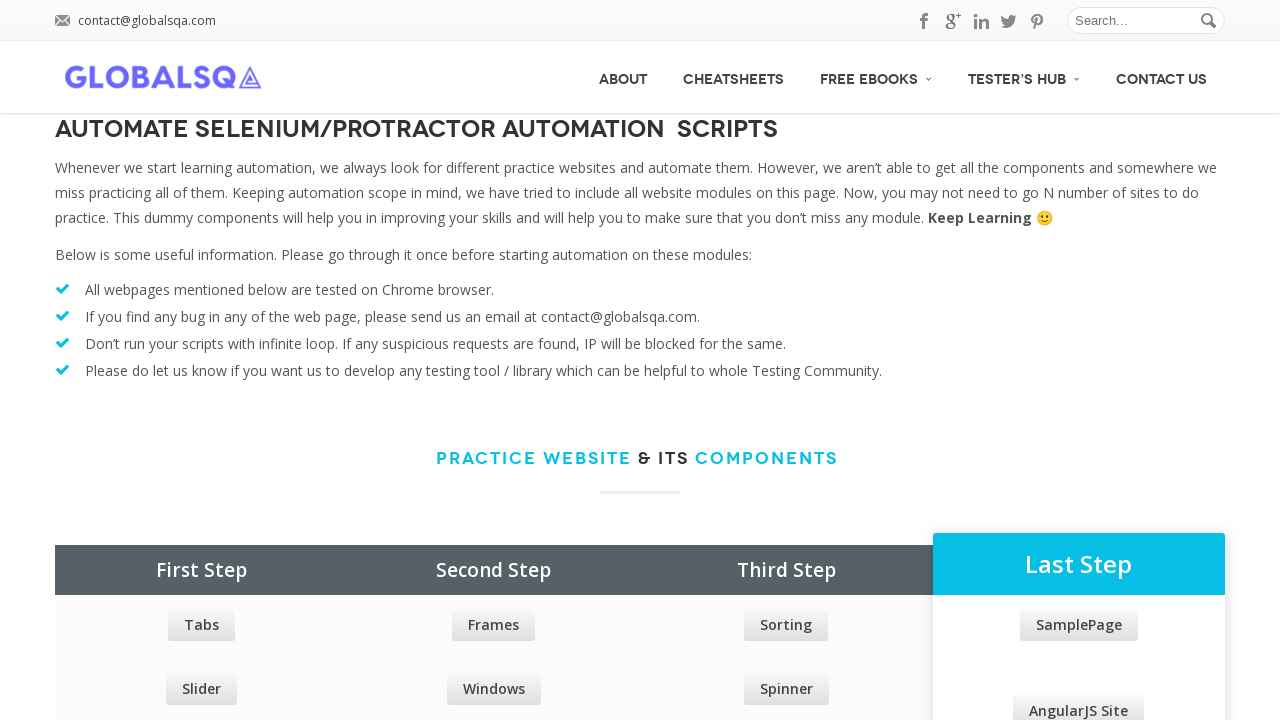

Scrolled down by 200 pixels
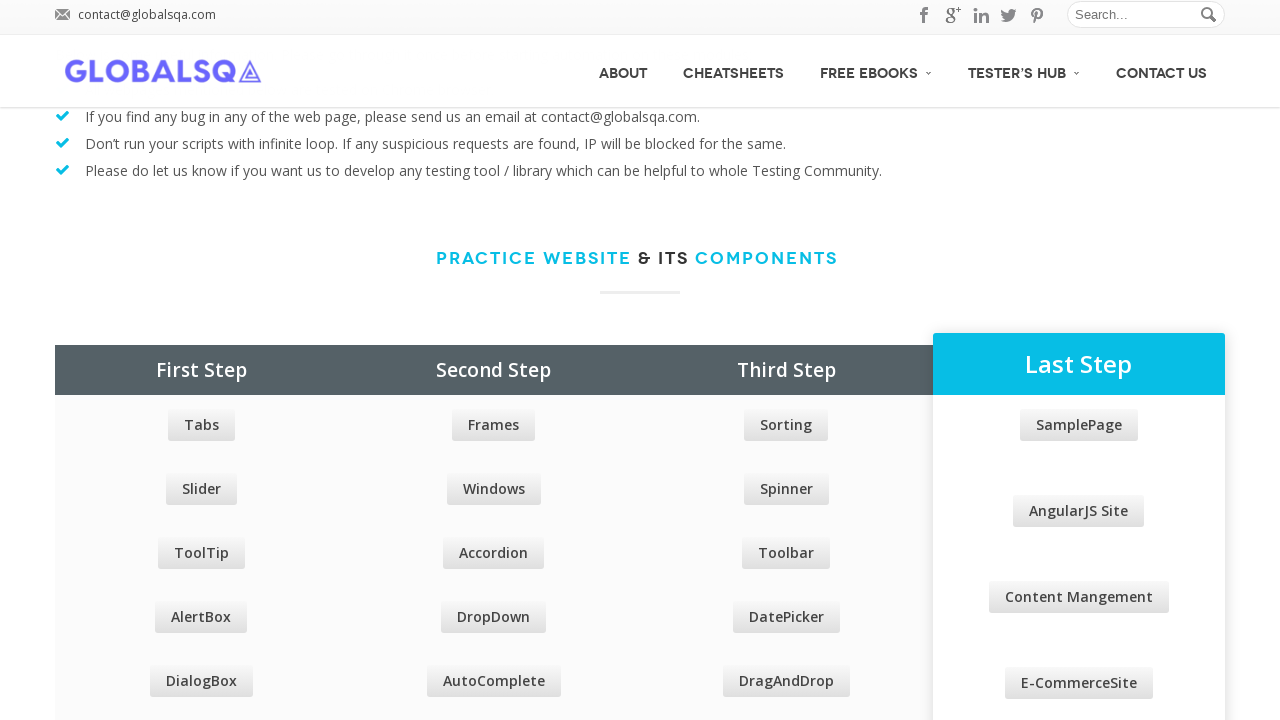

Waited 2 seconds for scroll to complete
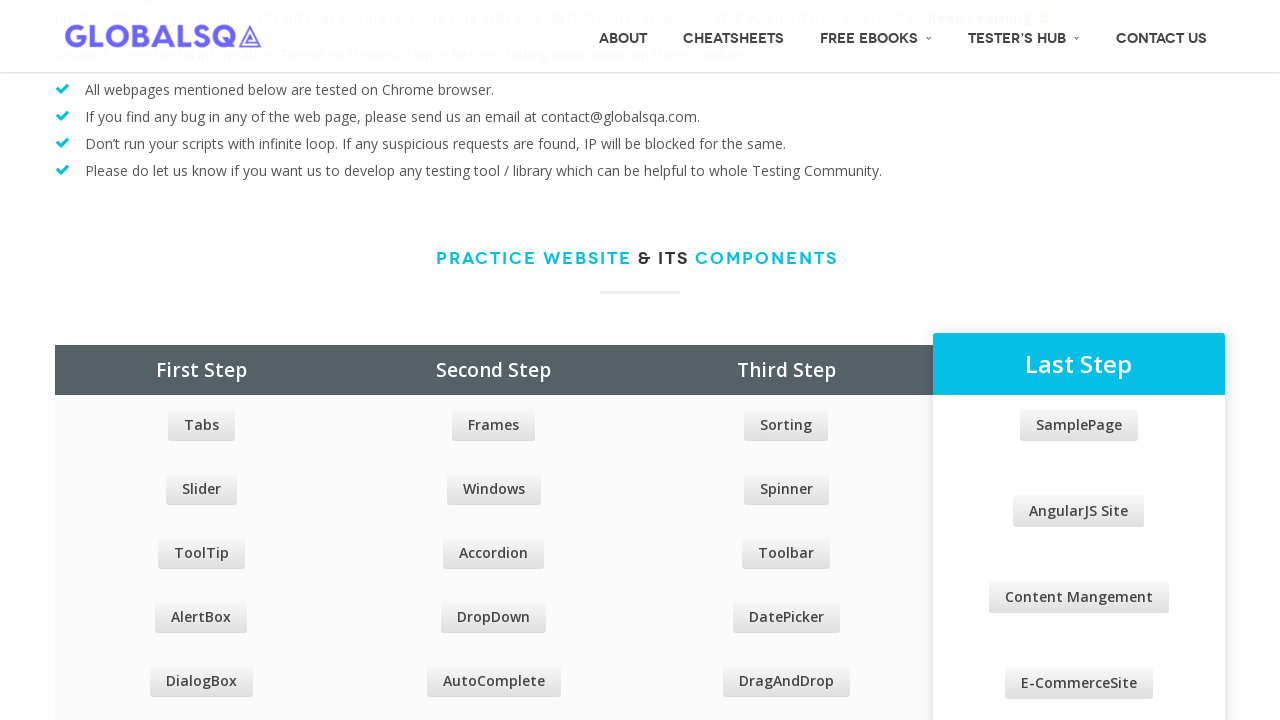

Located the Tabs element
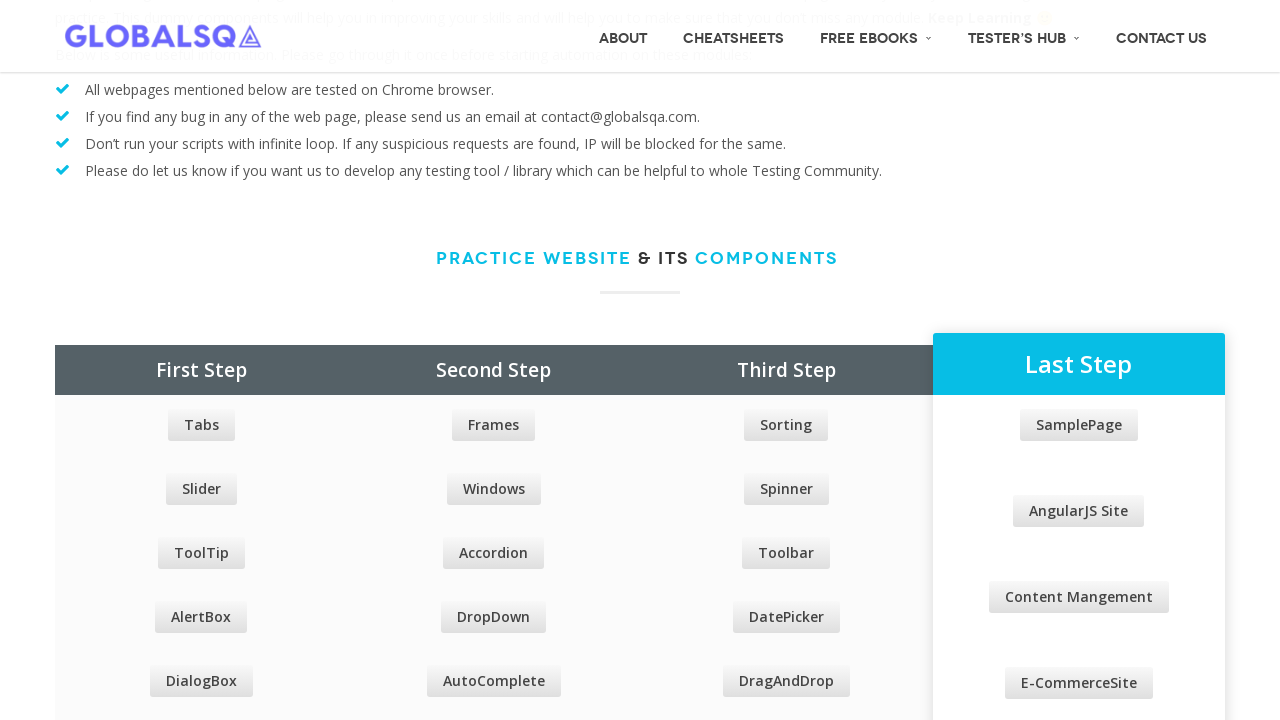

Hovered mouse over the Tabs element at (201, 425) on xpath=//a[normalize-space()='Tabs']
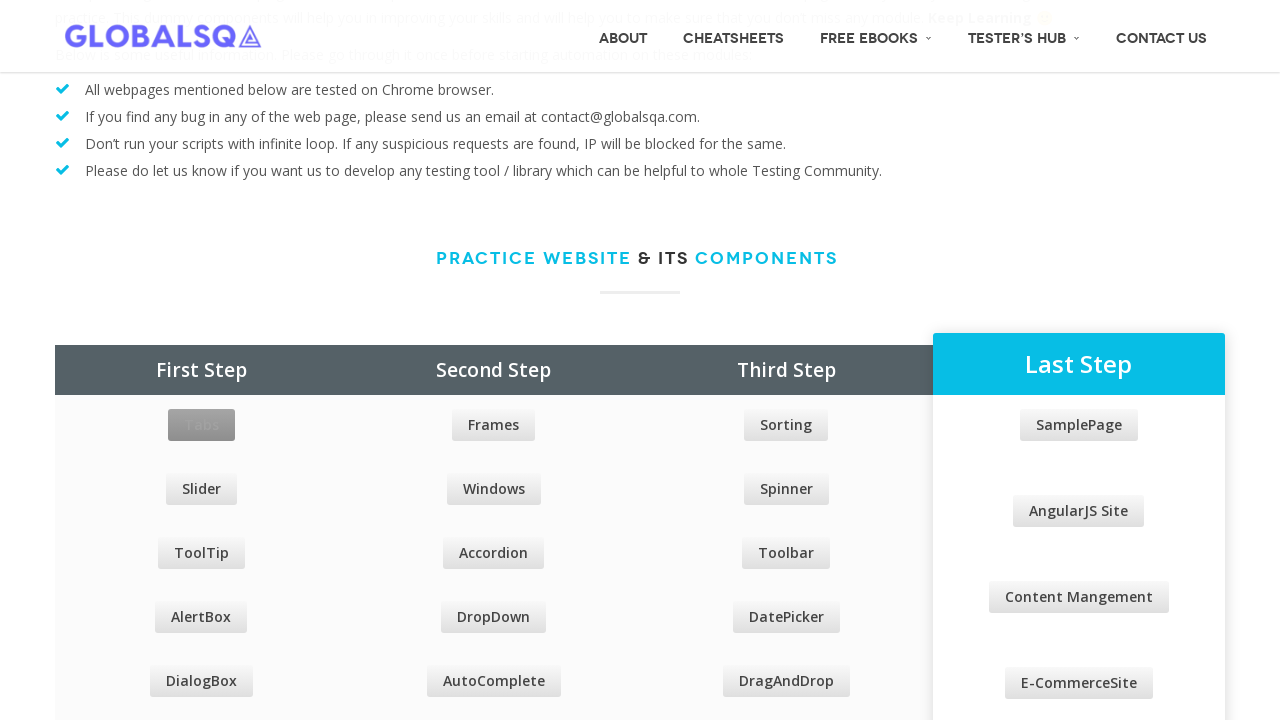

Double-clicked on the Tabs element at (201, 425) on xpath=//a[normalize-space()='Tabs']
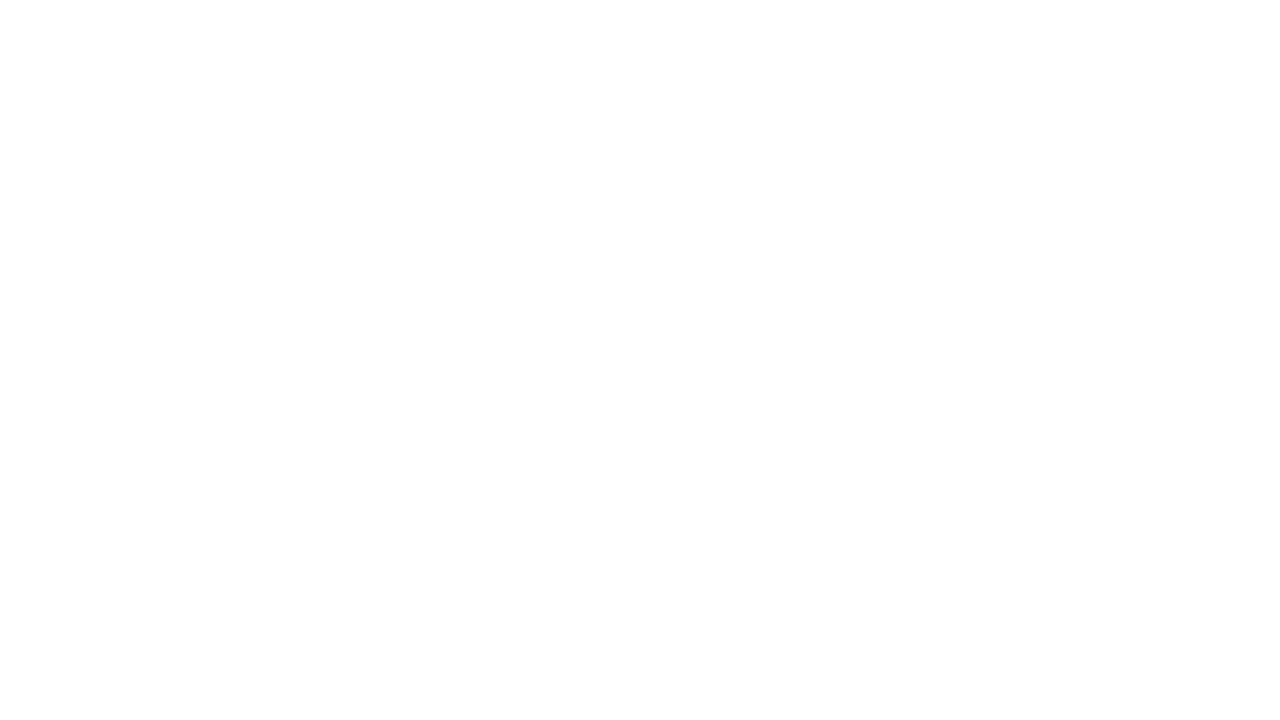

Waited 2 seconds to observe the result of double-click
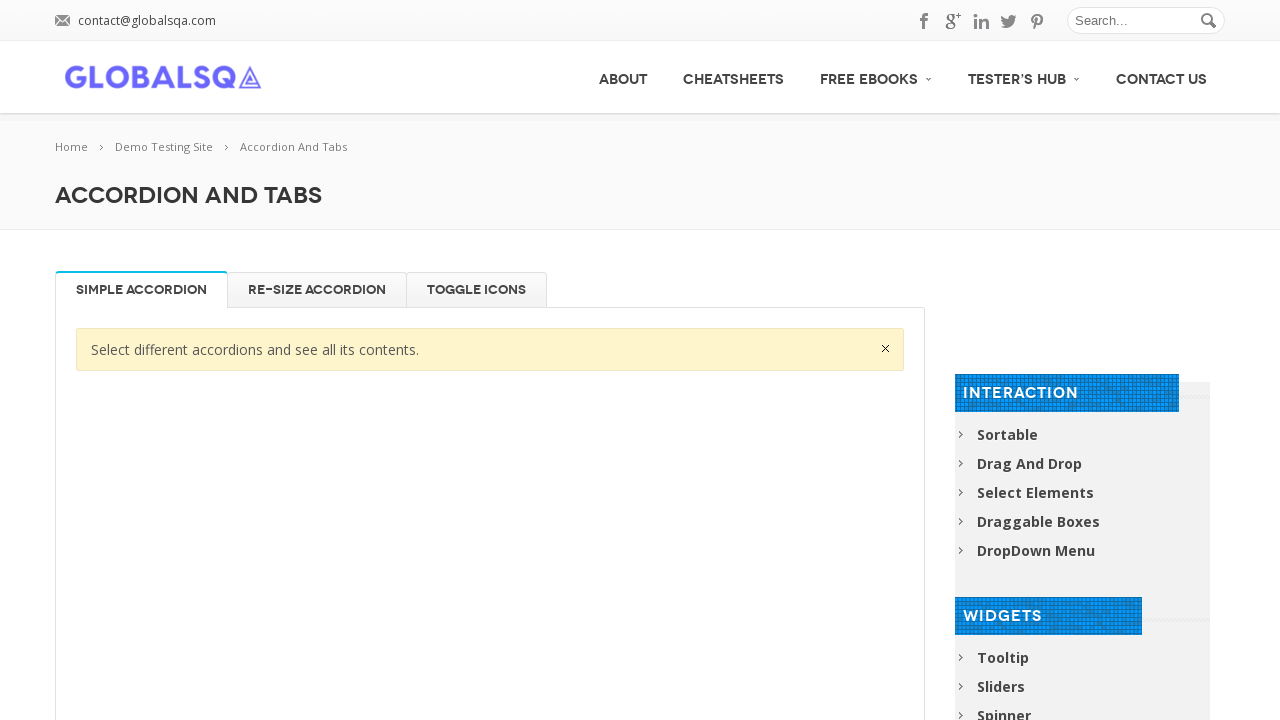

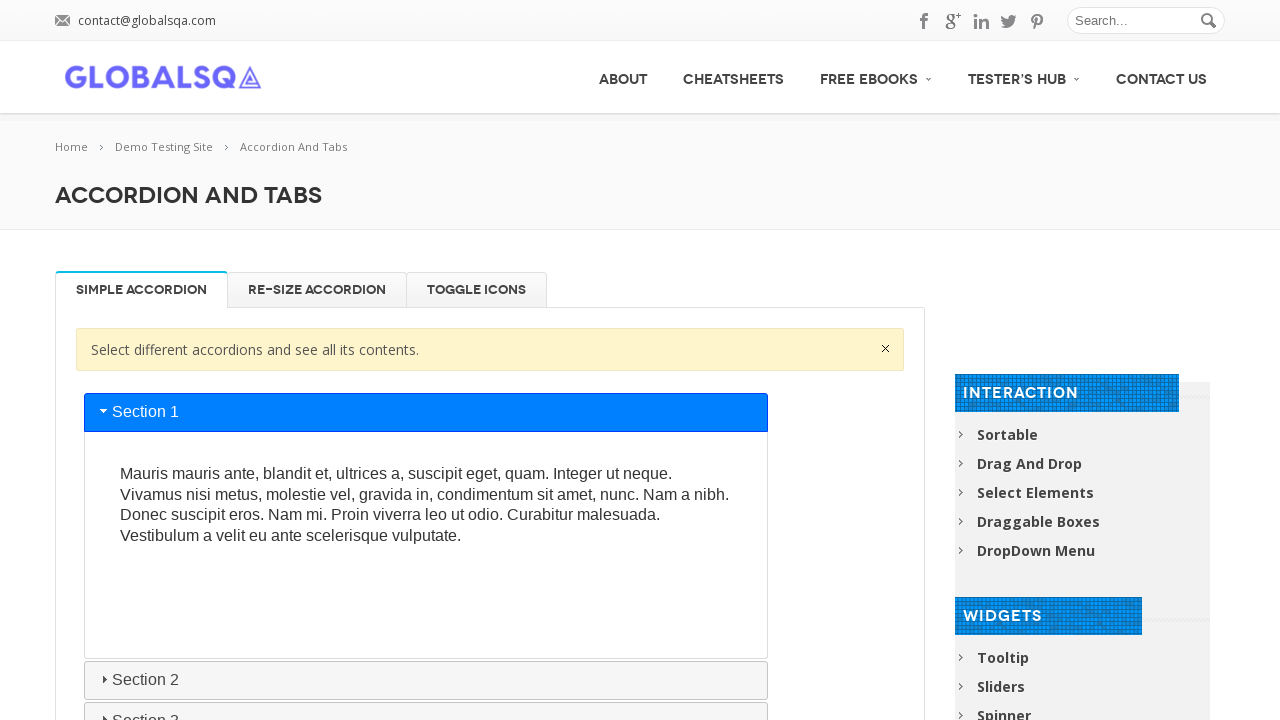